Navigates to W3Schools homepage and maximizes the browser window. This appears to be a demonstration script for XPath traversal techniques, but all the actual click actions are commented out.

Starting URL: http://www.w3schools.com/

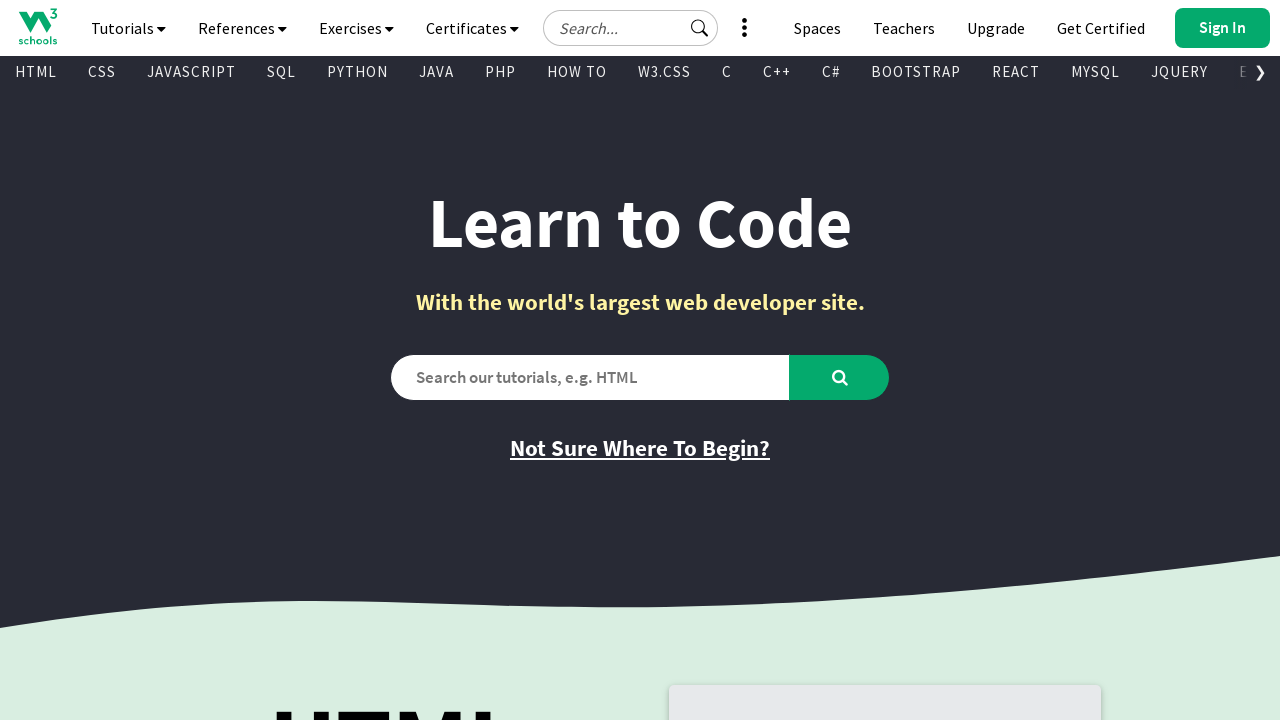

Set browser viewport to 1920x1080
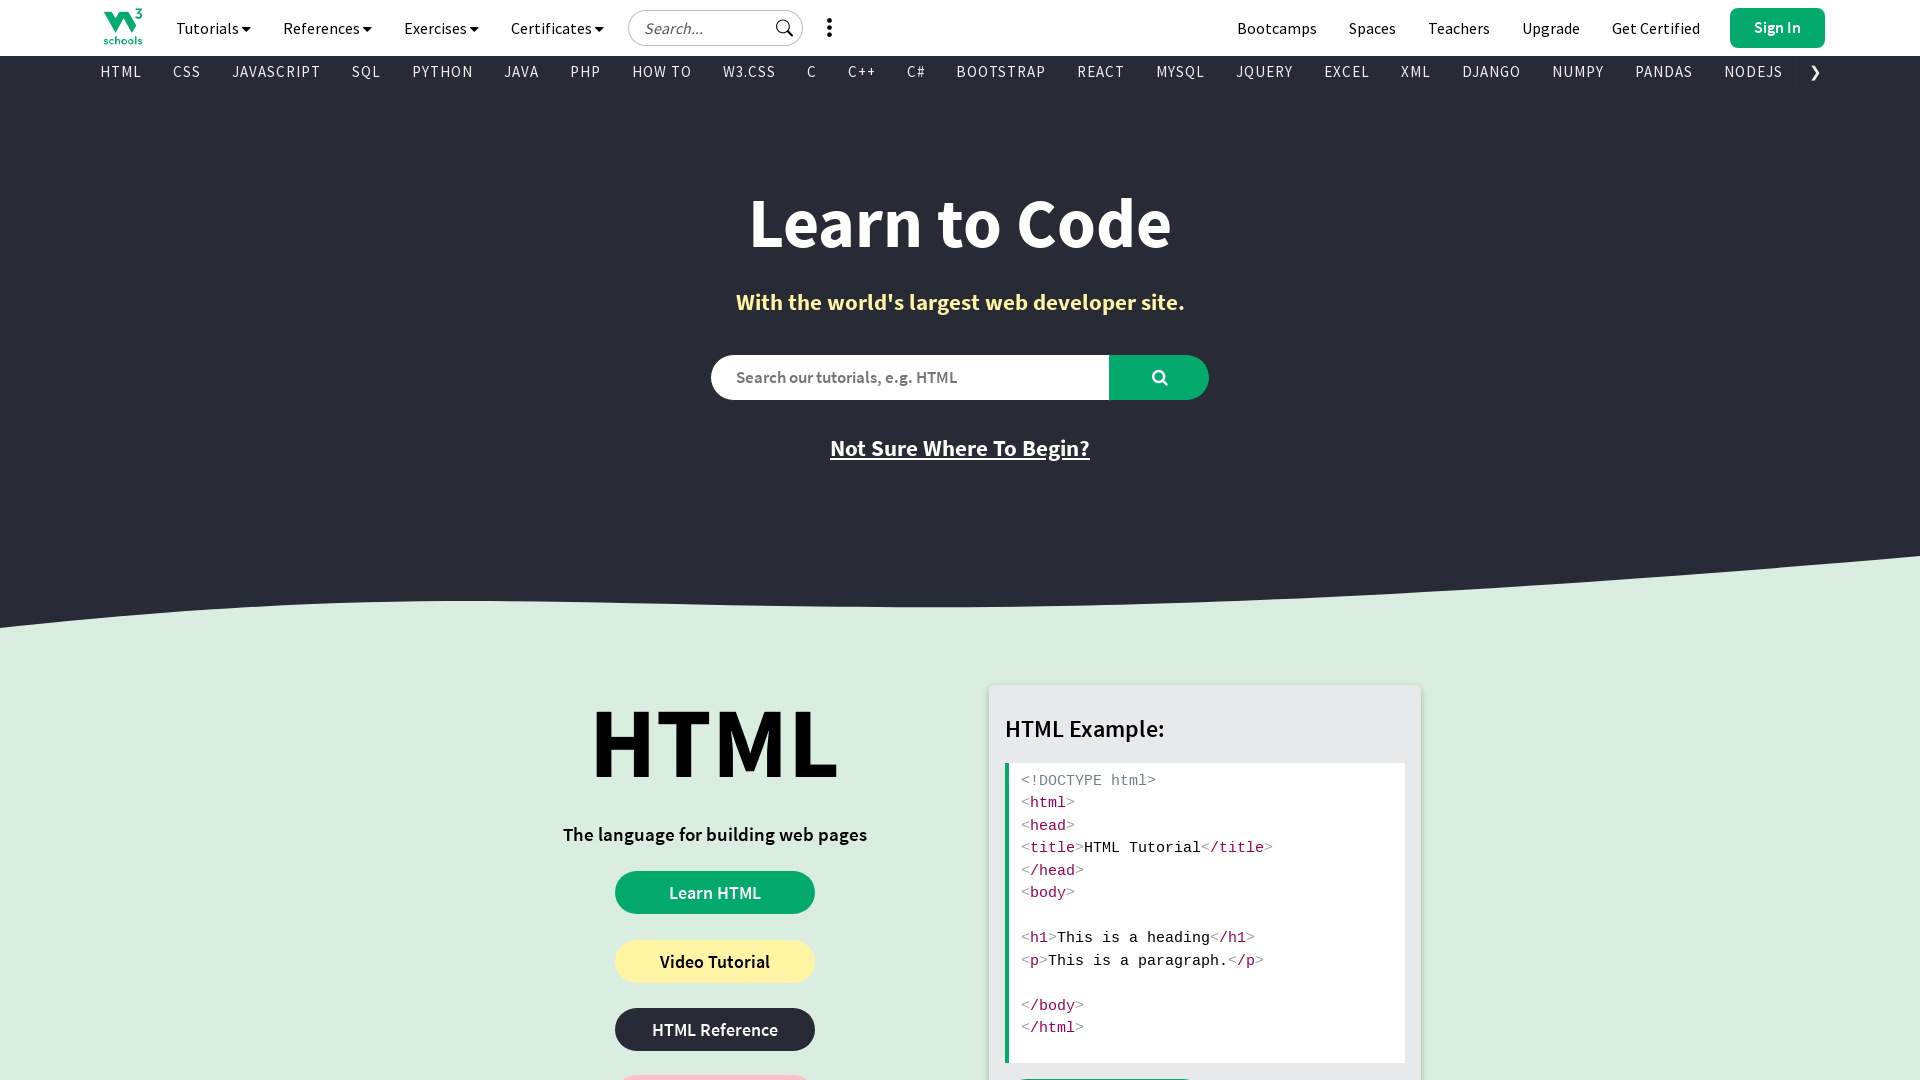

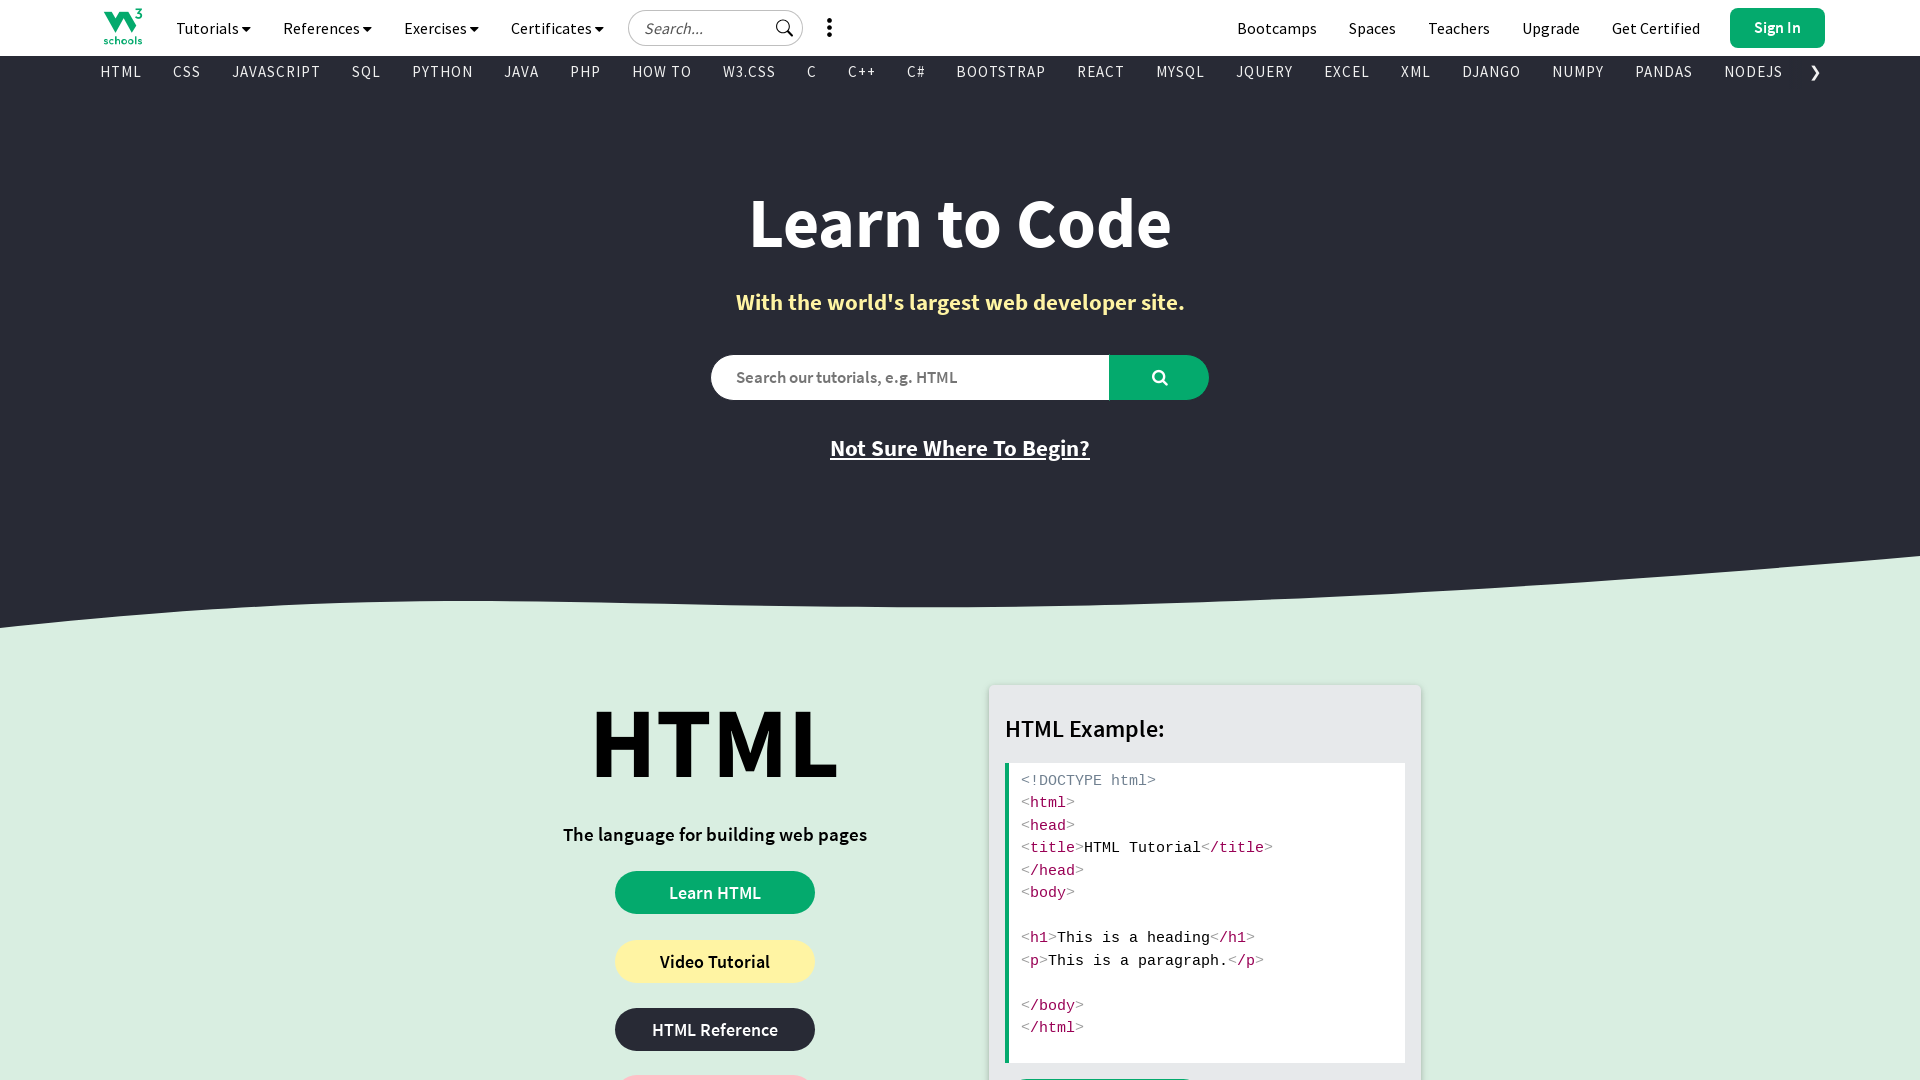